Tests iframe handling by switching between frames, entering text in a single frame, then navigating to nested frames and entering text in a nested iframe structure.

Starting URL: http://demo.automationtesting.in/Frames.html

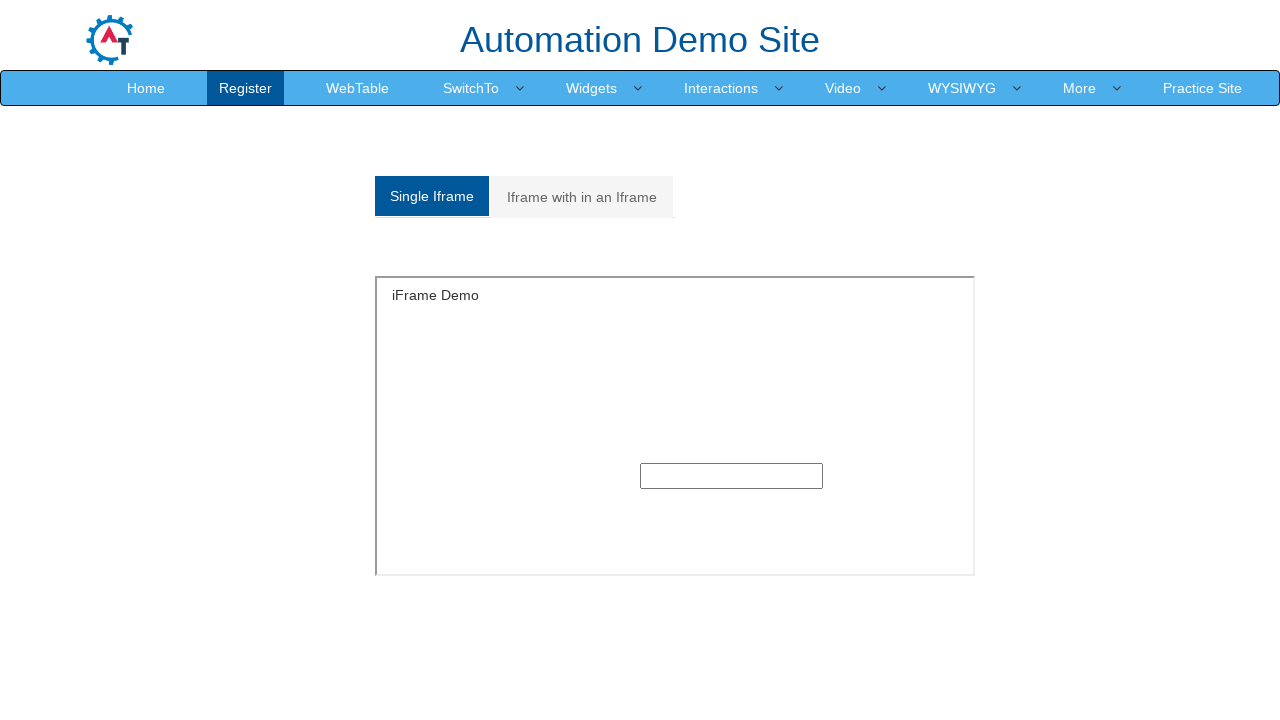

Located single frame by ID '#singleframe'
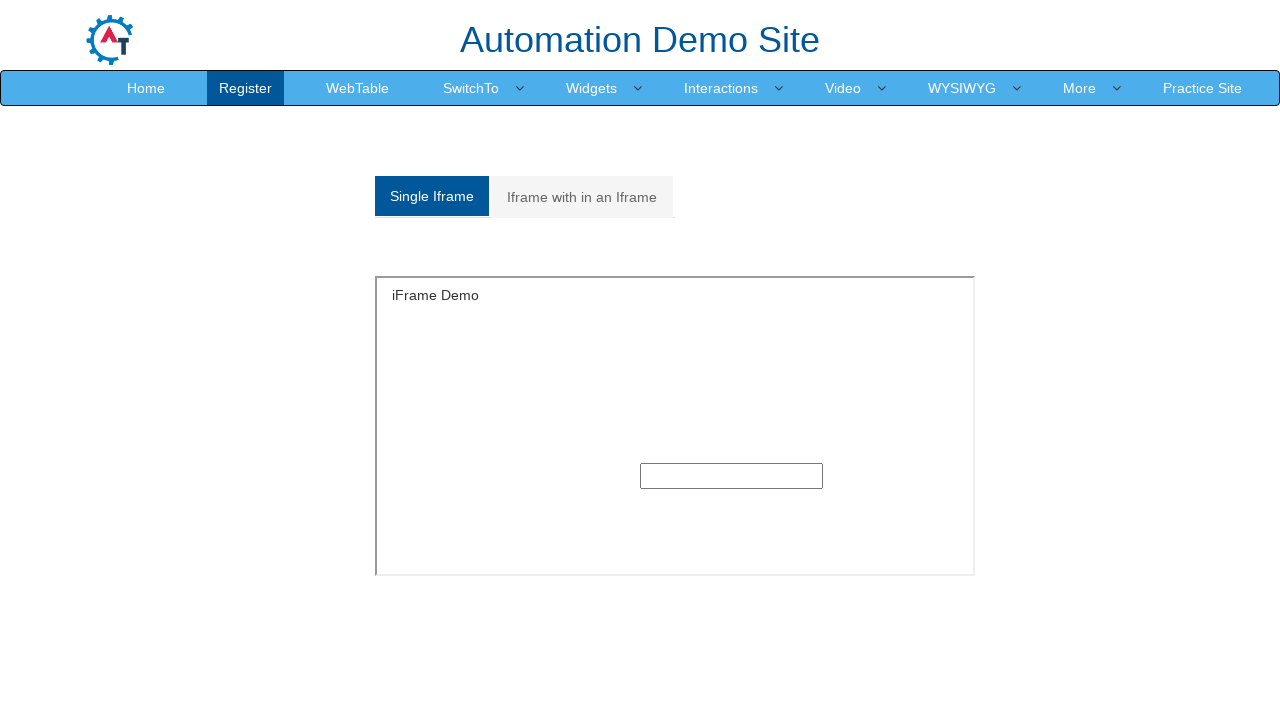

Entered text 'girija' in the single frame input field on #singleframe >> internal:control=enter-frame >> input[type='text']
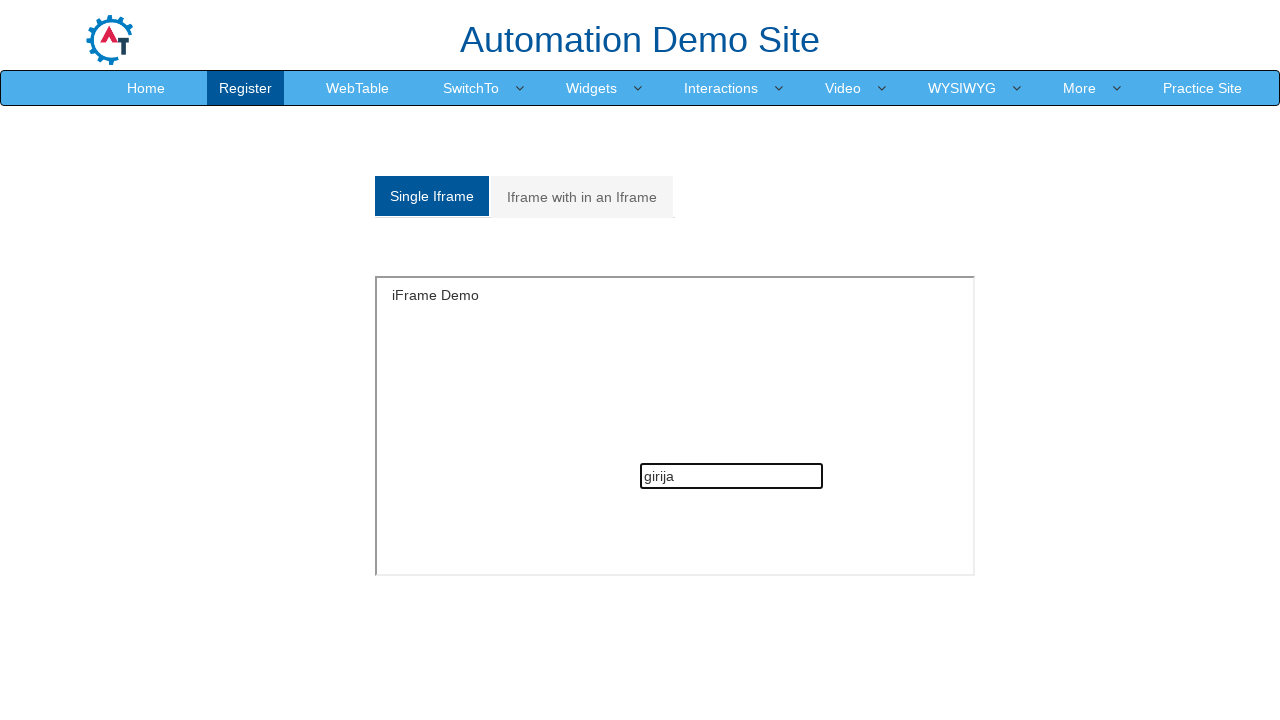

Clicked on nested frames tab at (582, 197) on (//a[@class='analystic'])[2]
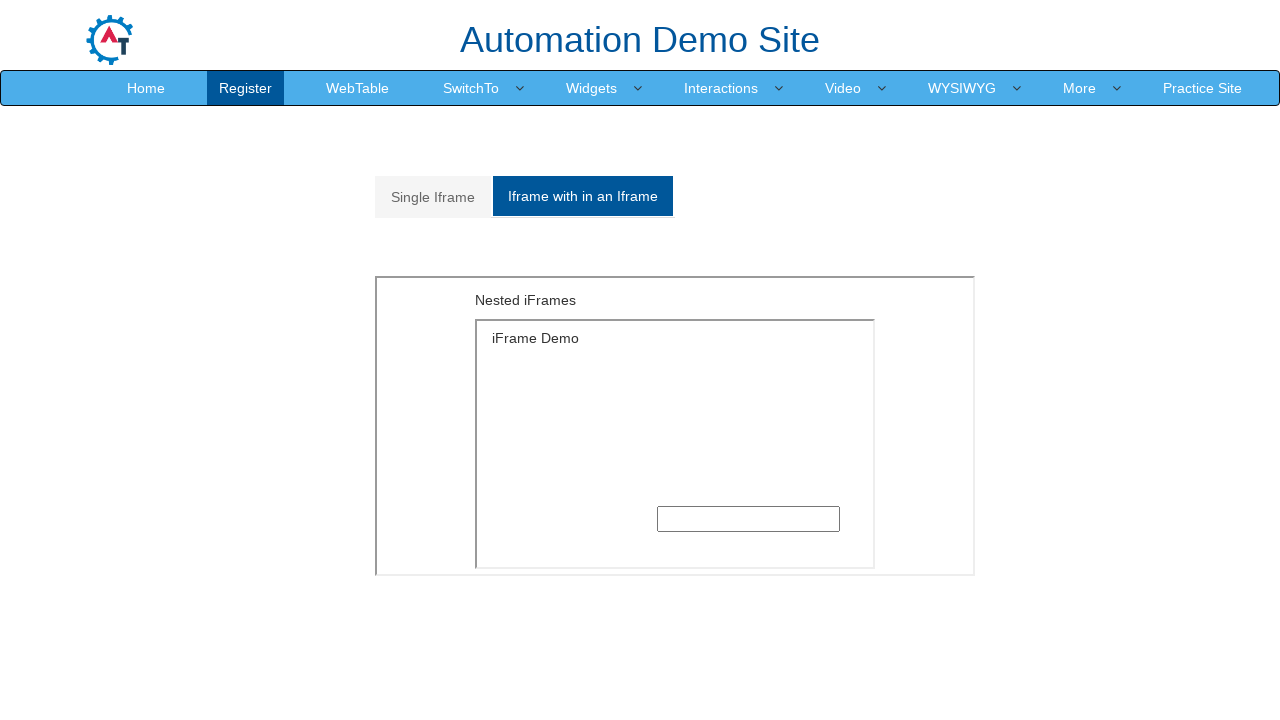

Waited 500ms for nested frames section to load
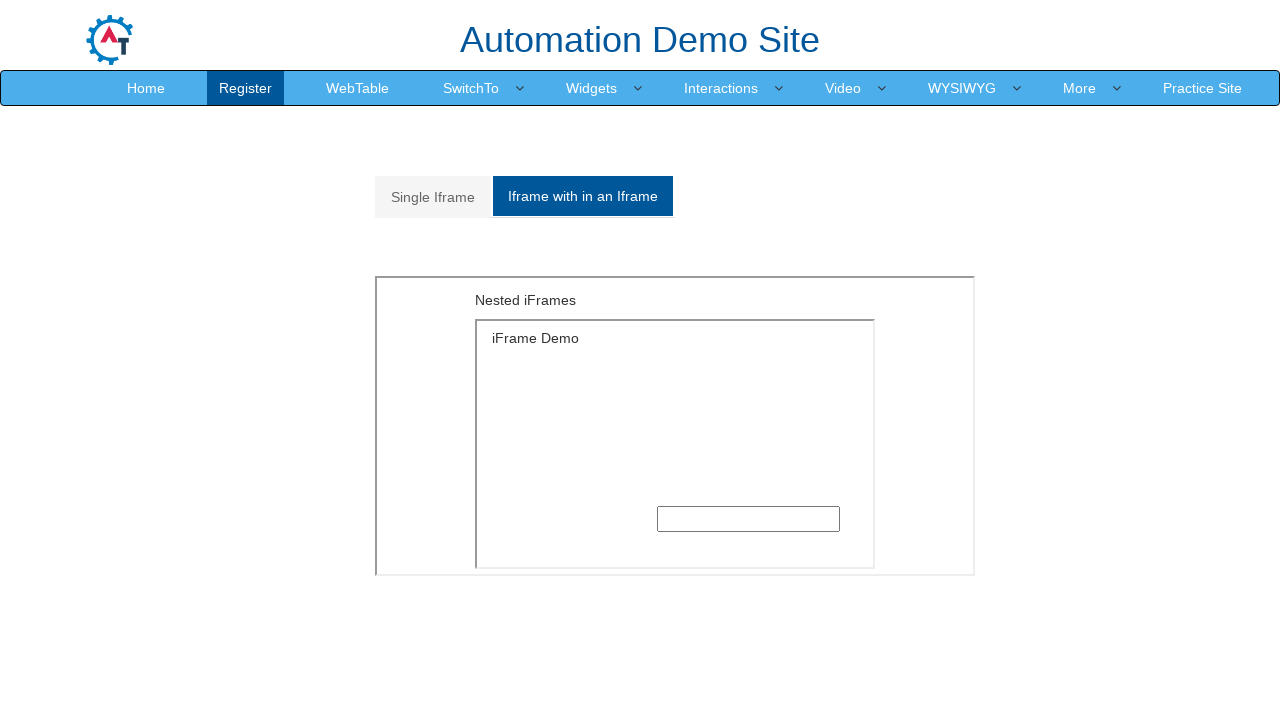

Located outer iframe at index 1
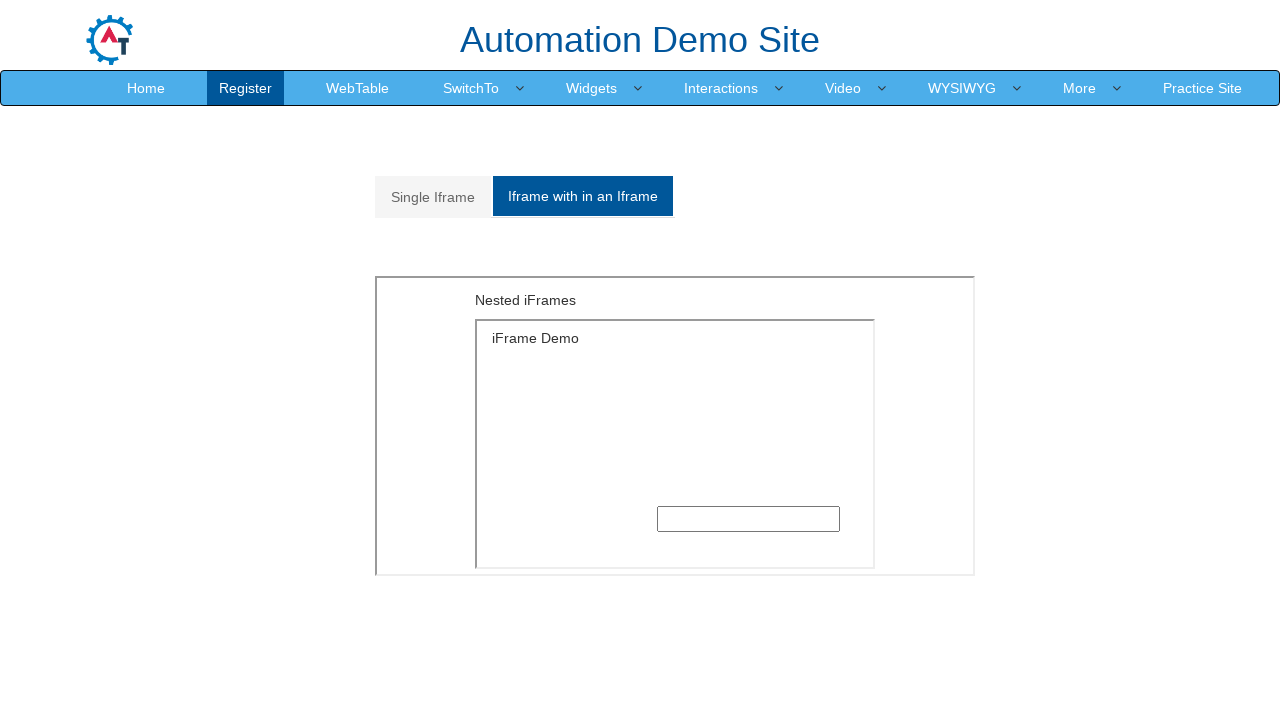

Located inner iframe within the outer frame
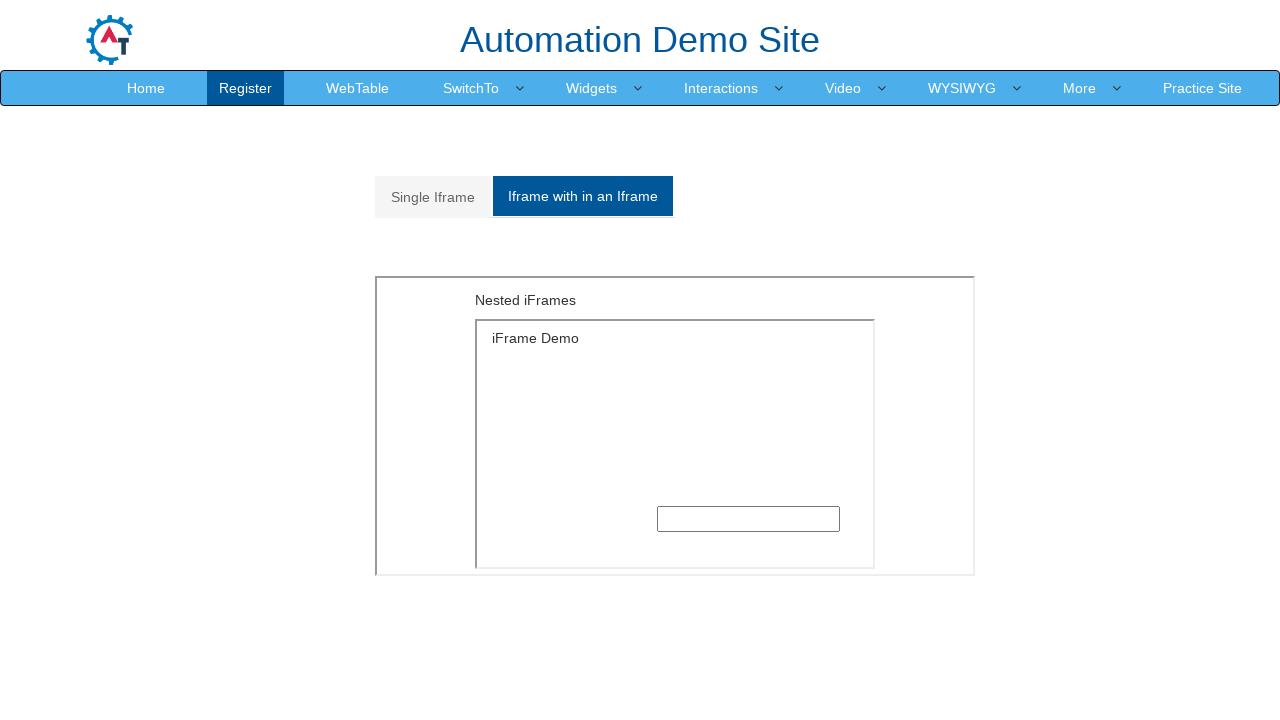

Entered text 'giri' in the nested iframe input field on iframe >> nth=1 >> internal:control=enter-frame >> iframe >> nth=0 >> internal:c
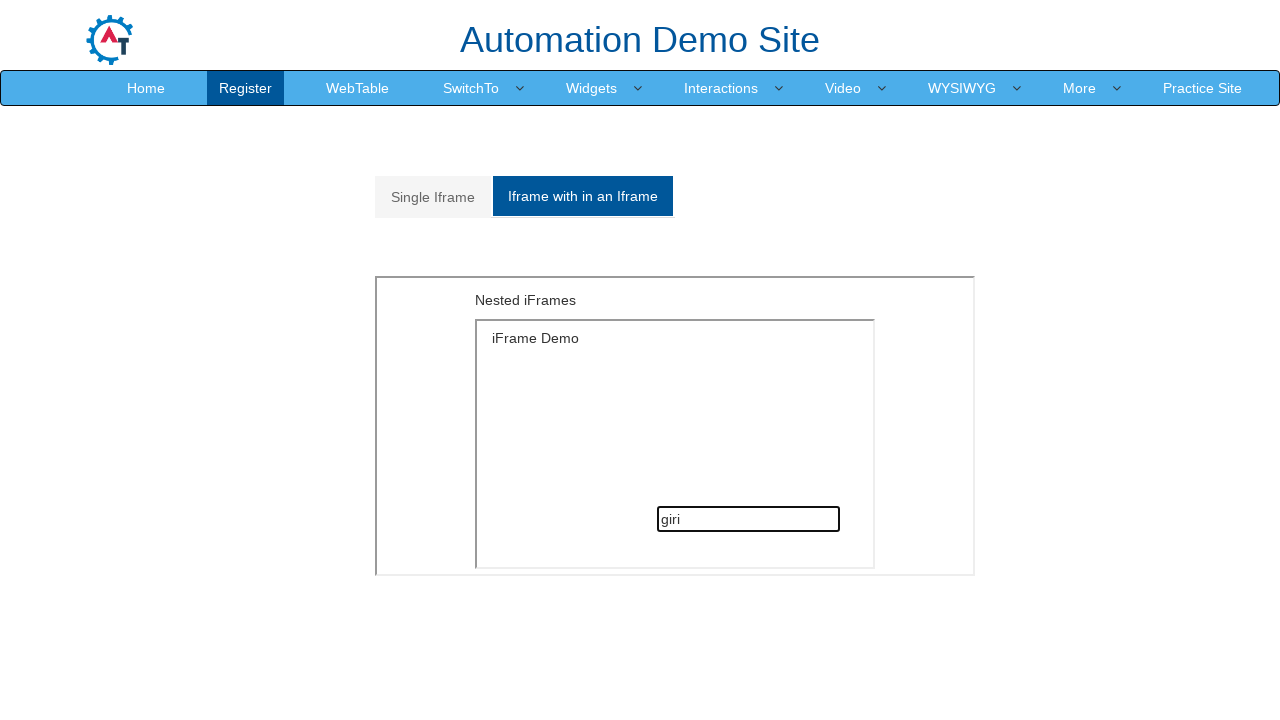

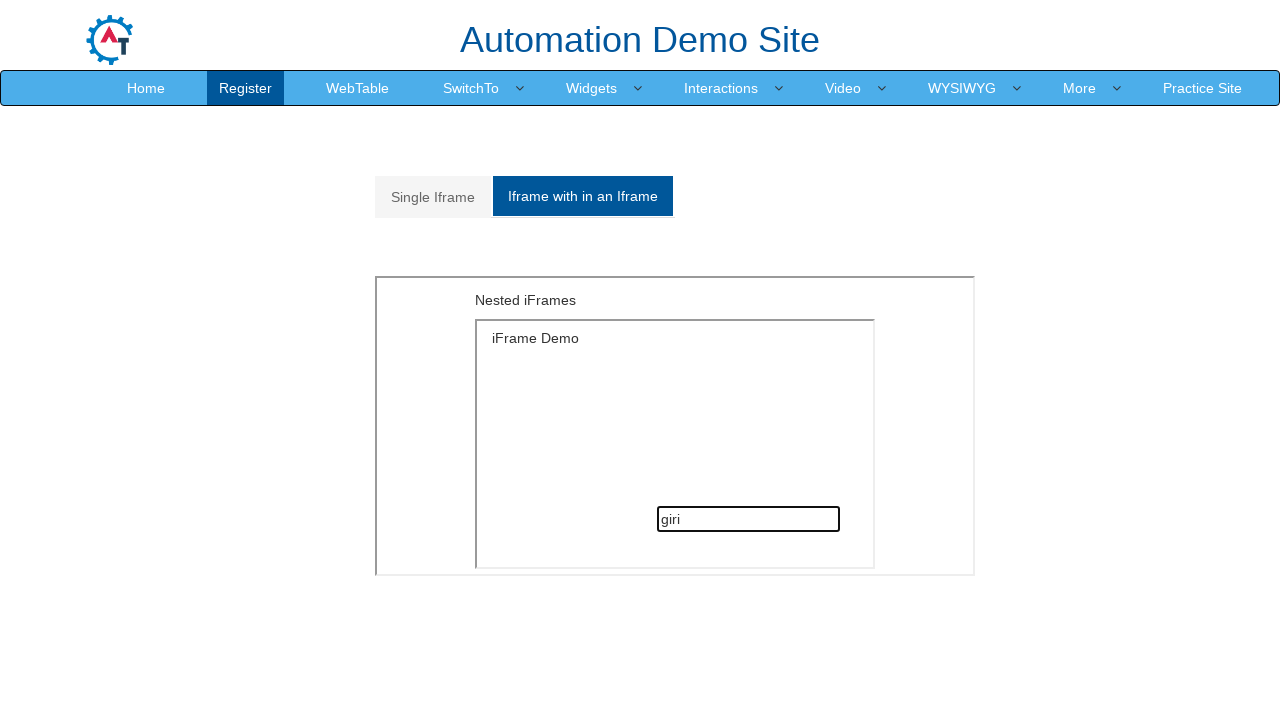